Tests dismissing a confirmation dialog by clicking a button to trigger the alert and then dismissing it

Starting URL: https://www.techlearn.in/code/confirmation-dialog-box/

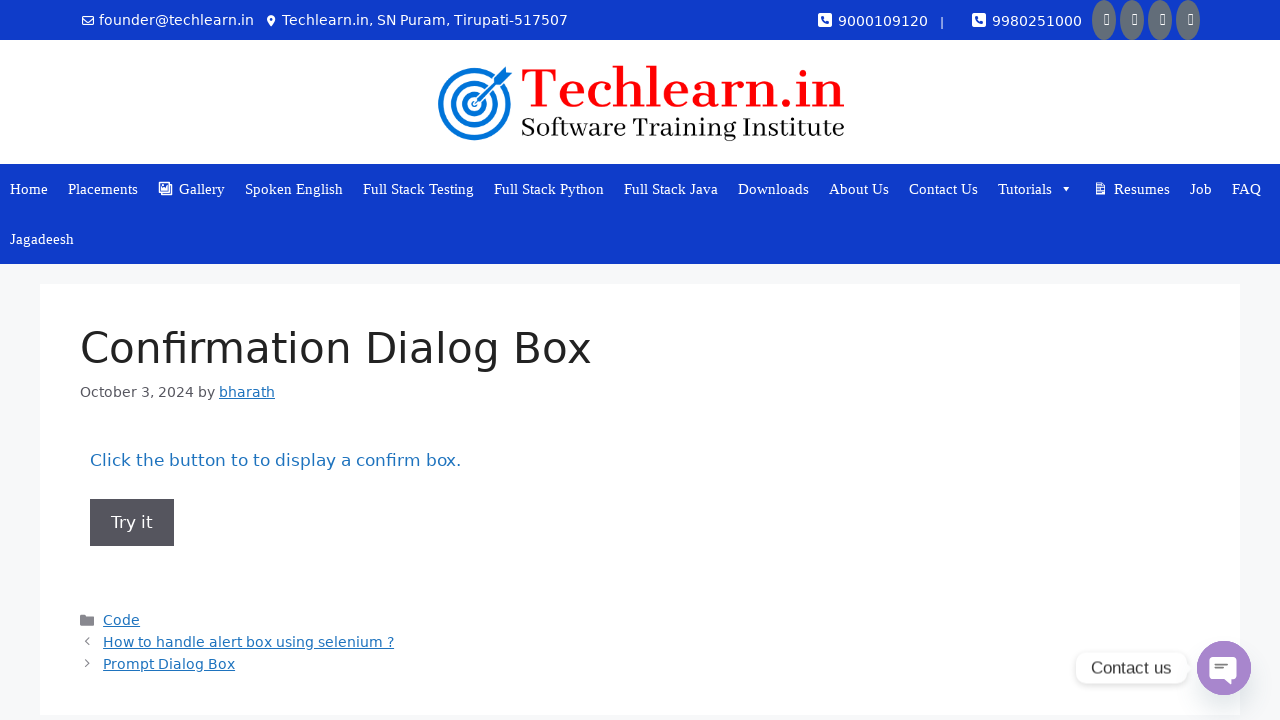

Clicked button to trigger confirmation dialog at (132, 522) on button[onclick='myFunction()']
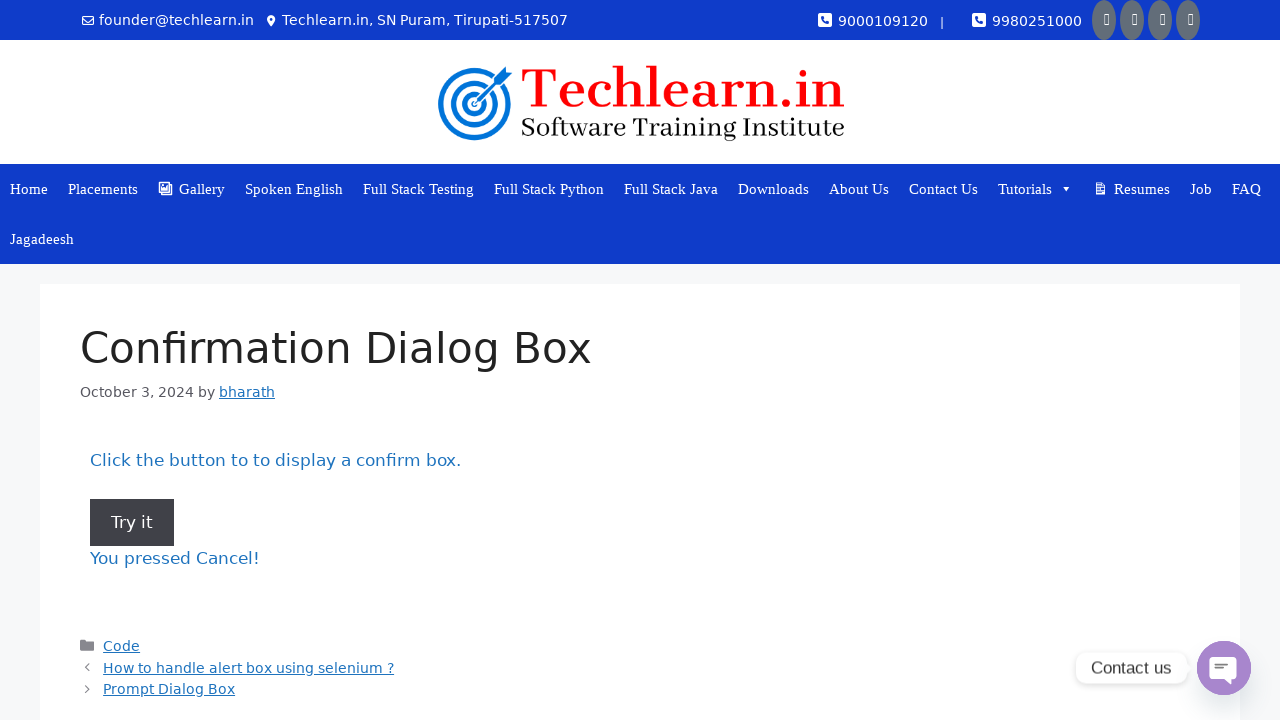

Set up dialog handler to dismiss confirmation dialog
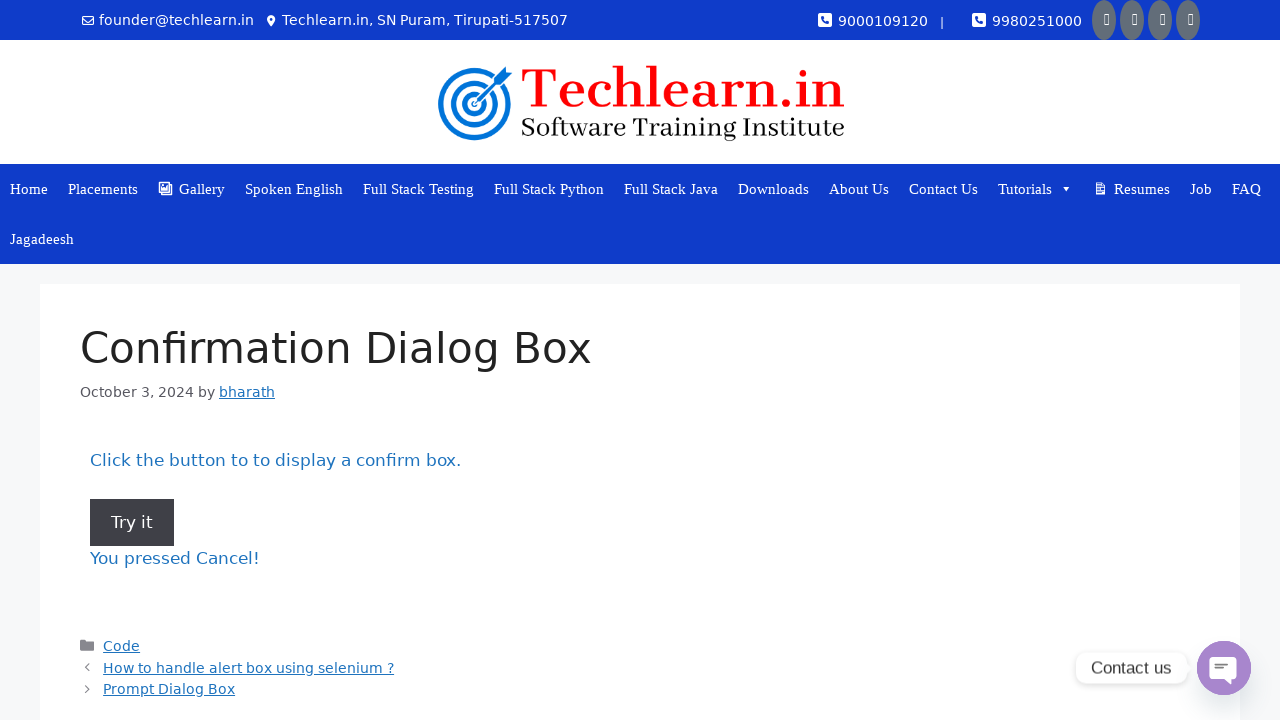

Waited for dialog dismissal to complete
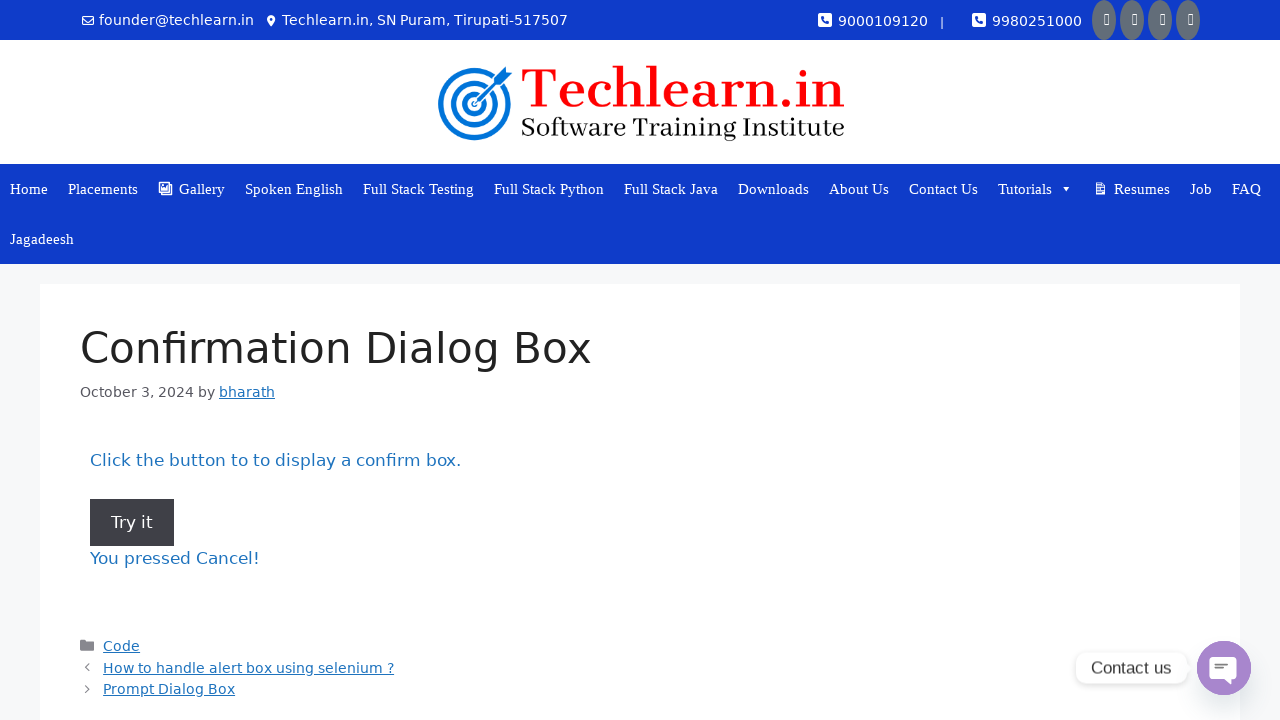

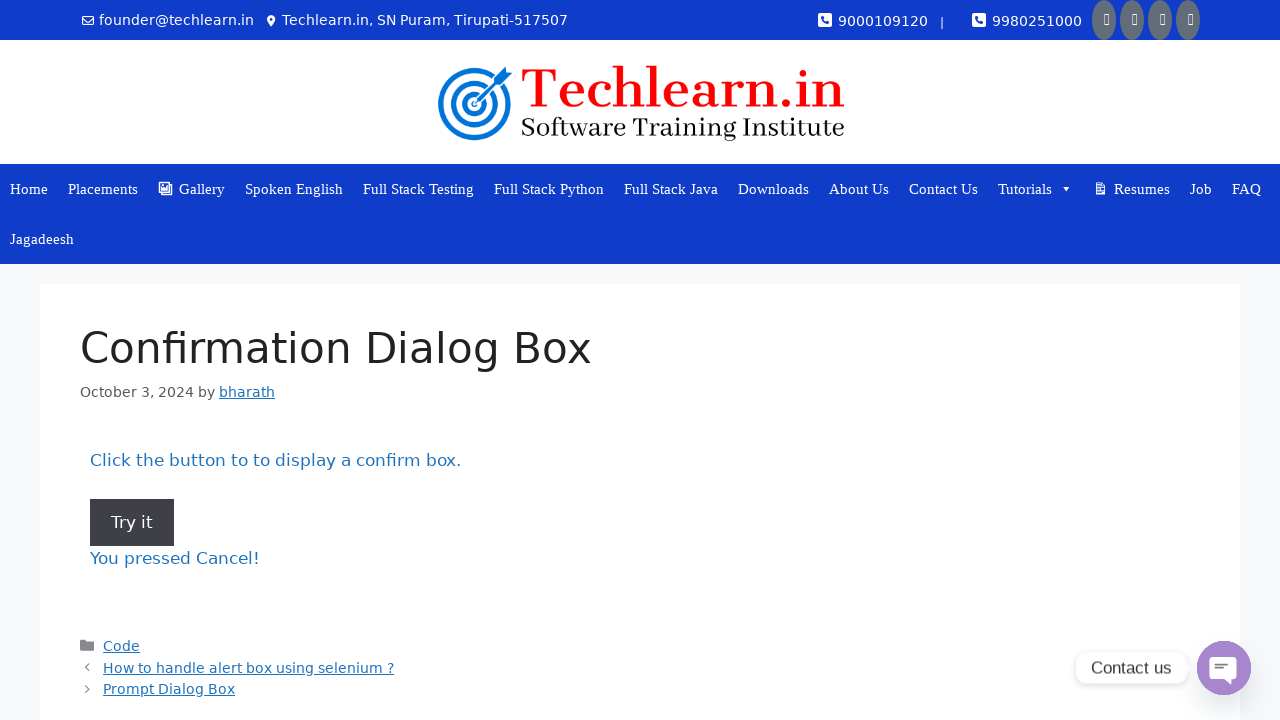